Tests KFC store locator functionality by clicking the geolocation button to find nearby KFC locations and verifying that either location results are displayed or a "no results" message appears.

Starting URL: https://locations.kfc.com/search

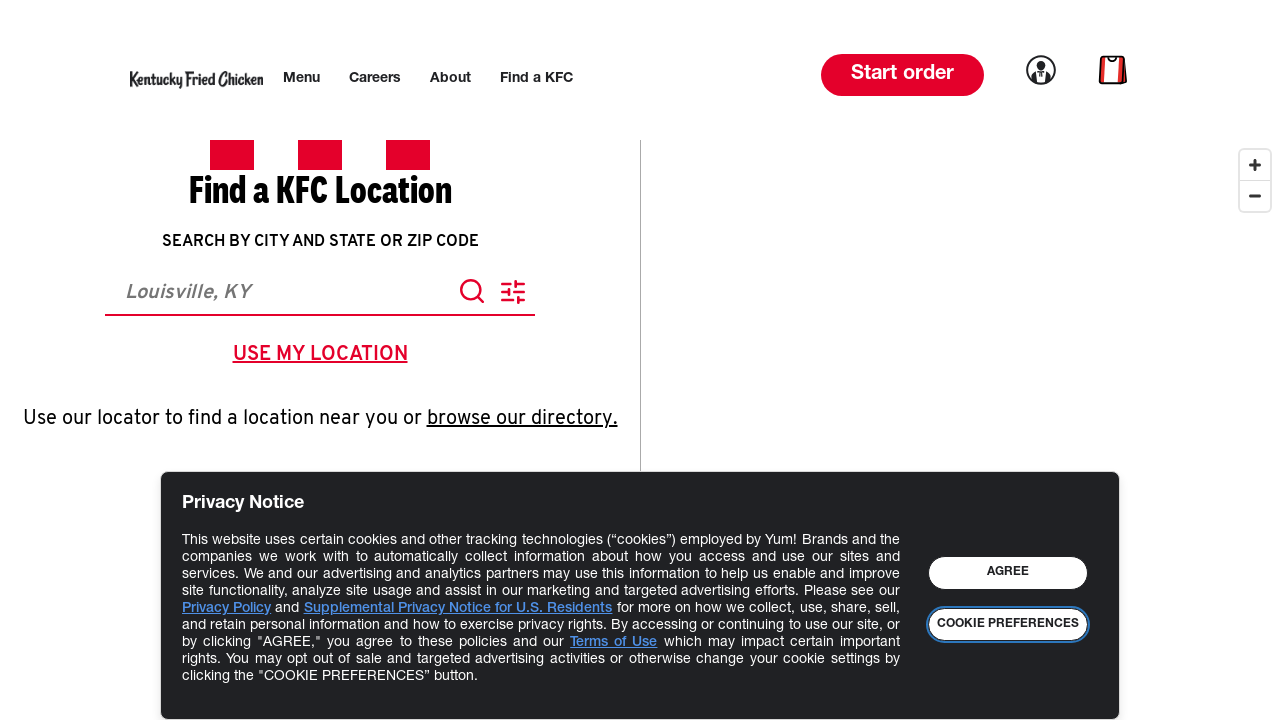

Set geolocation to Washington DC area (38.9072, -77.0369)
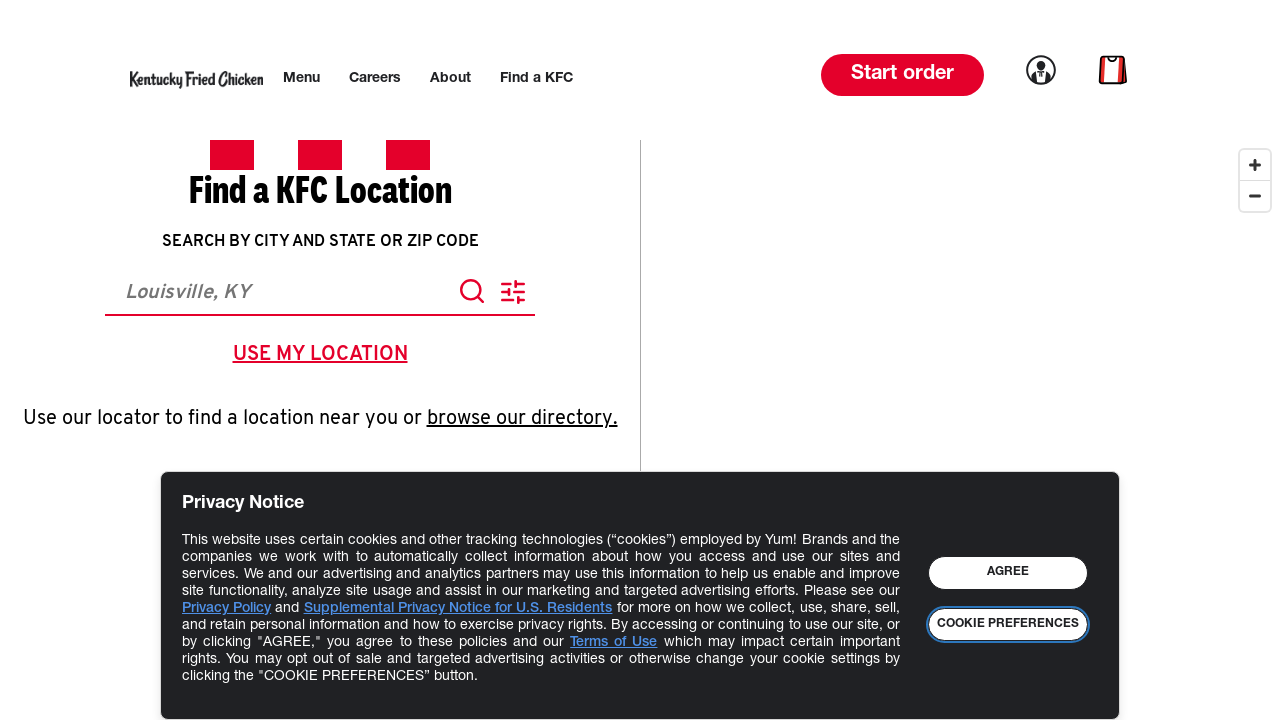

Granted geolocation permissions
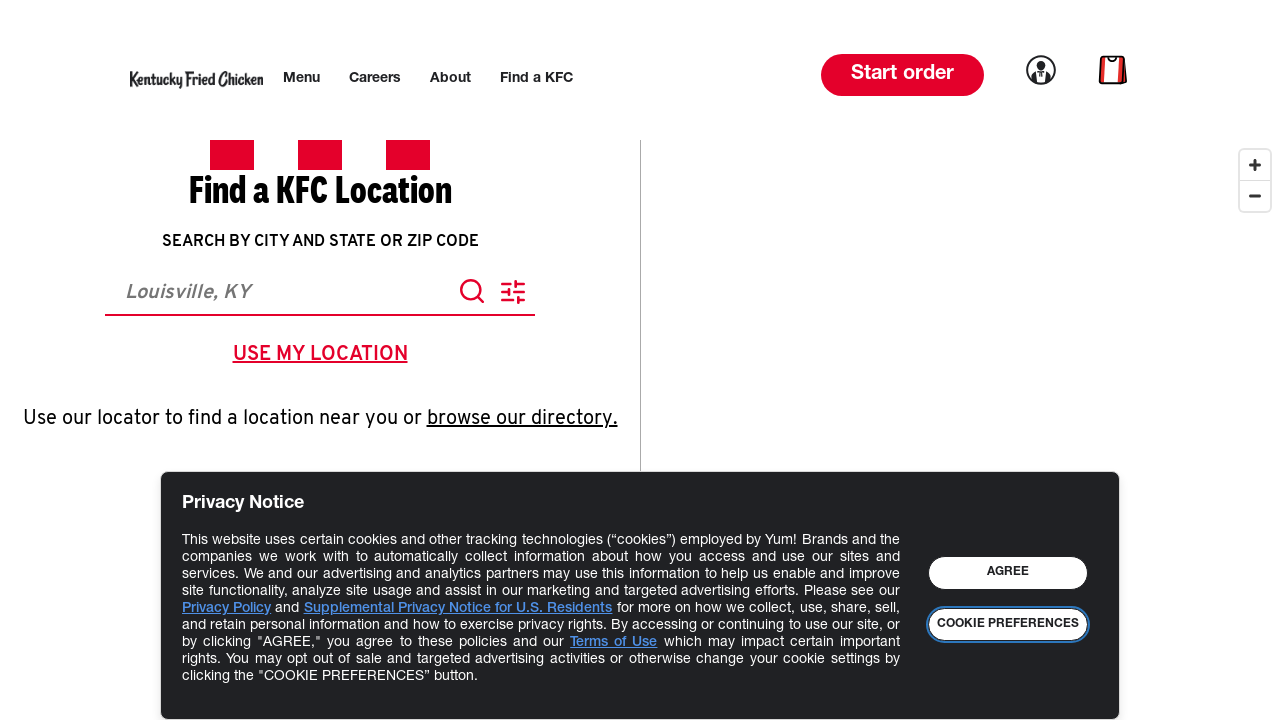

Geolocation button became visible
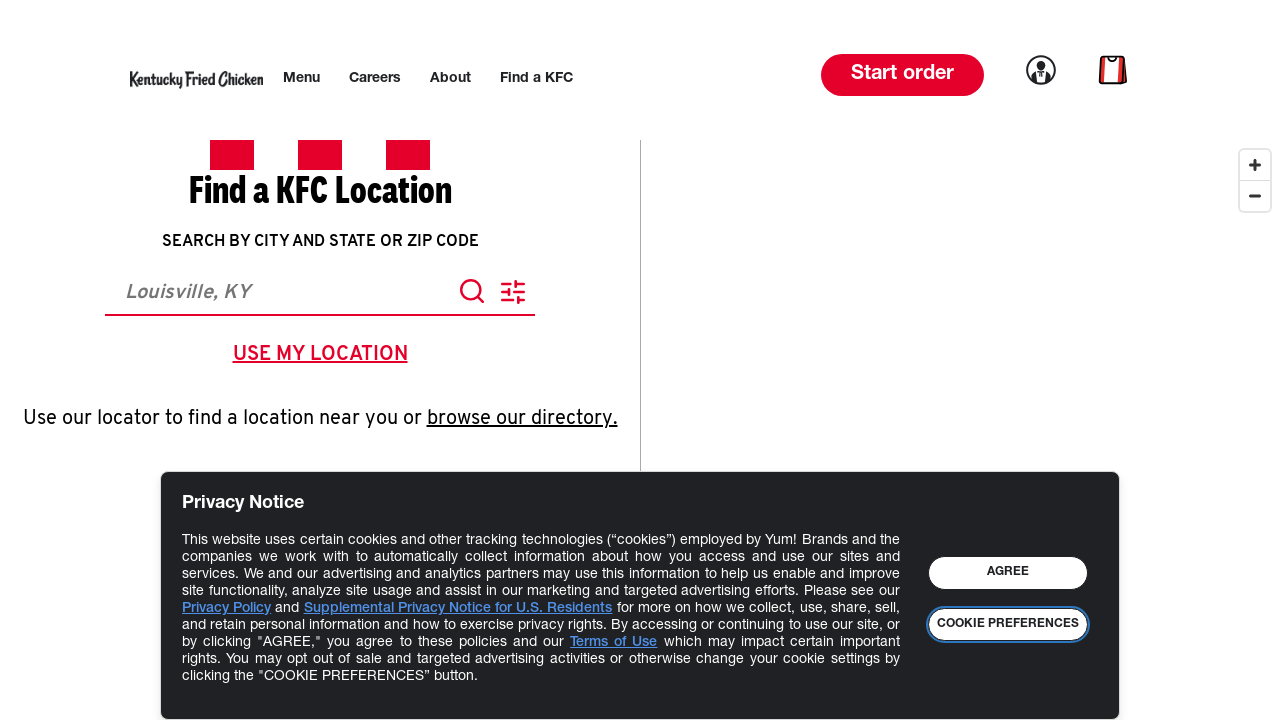

Clicked geolocation button to find nearby KFC locations at (320, 355) on button.Locator-button.js-locator-geolocateTrigger
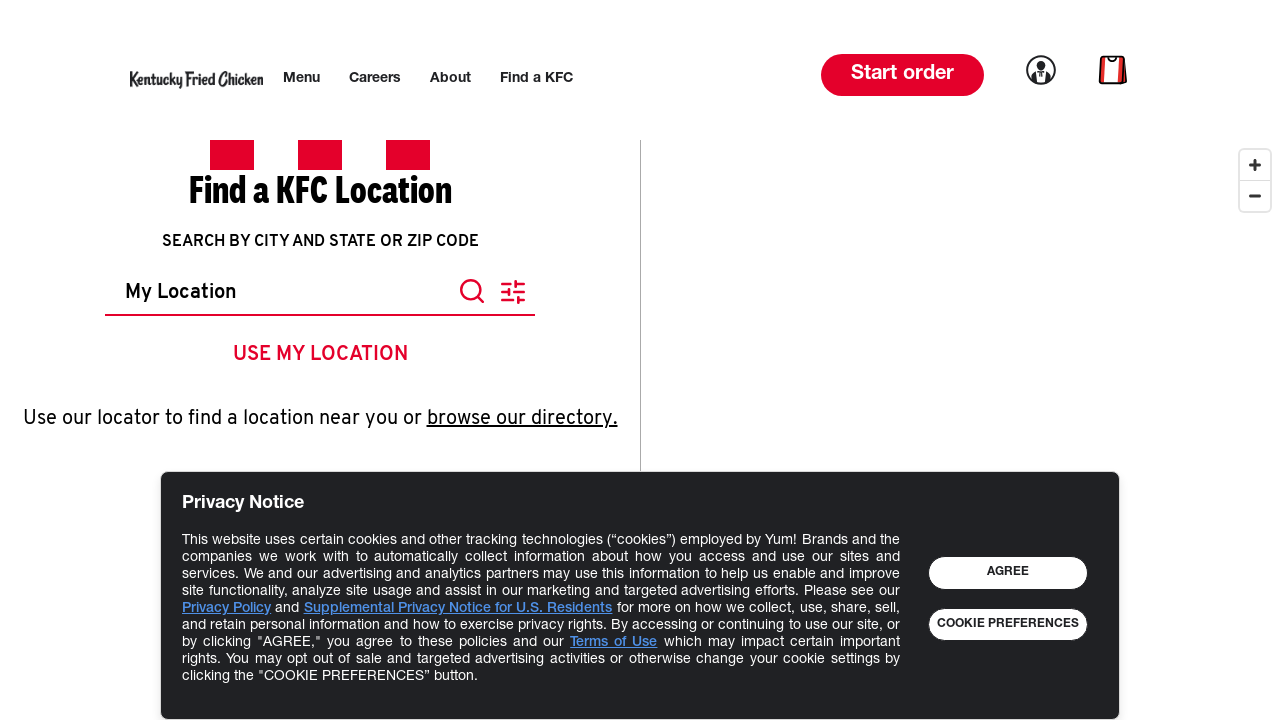

Location results displayed with KFC store listings
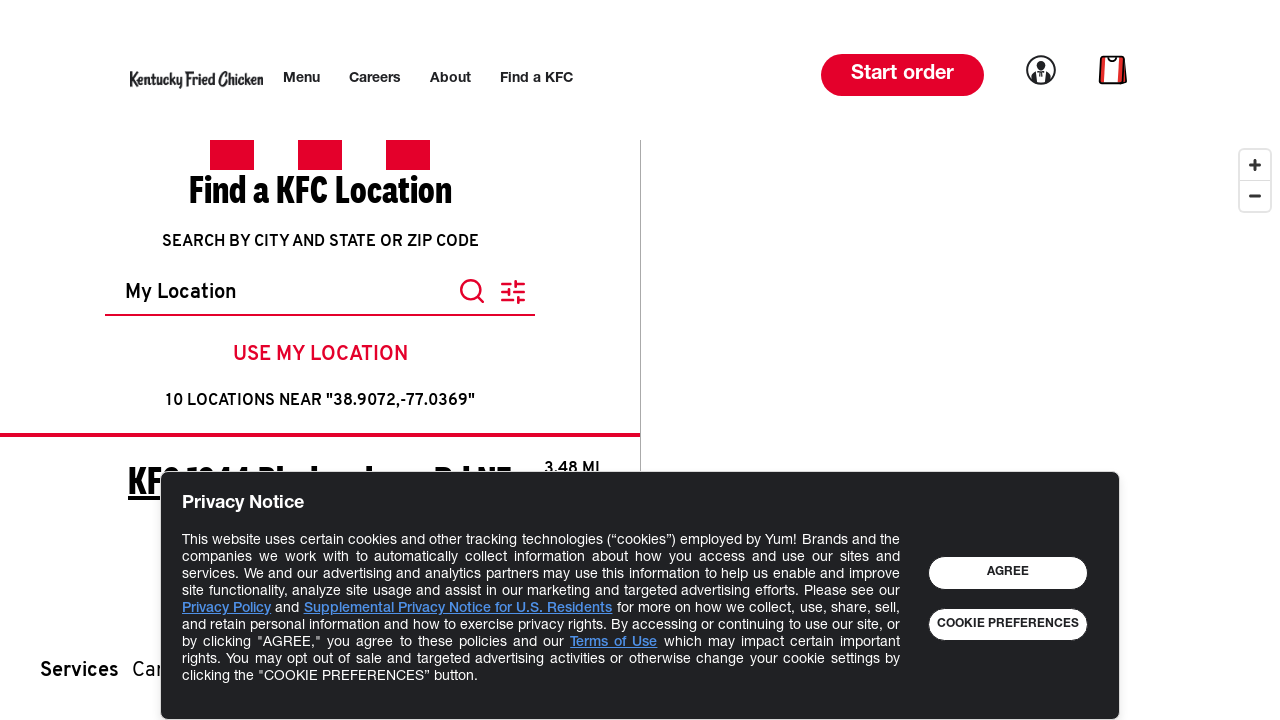

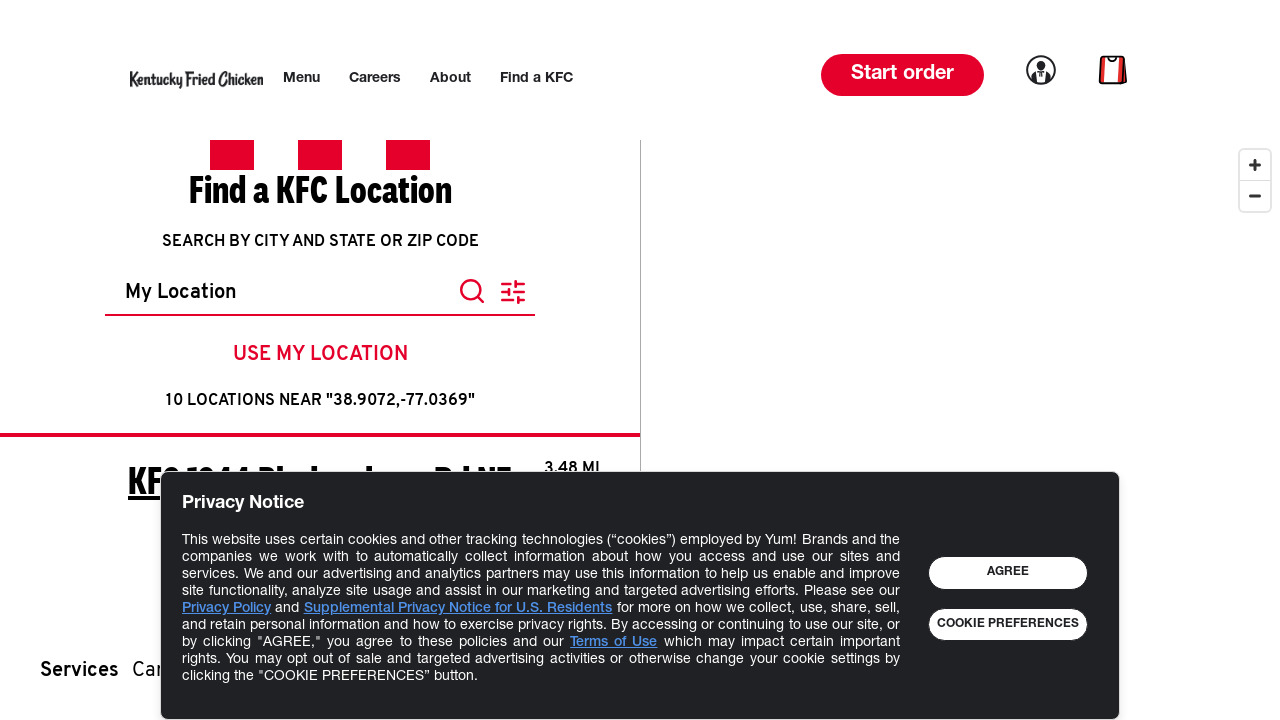